Tests dynamic controls by clicking the Remove button and verifying the checkbox disappears and a "gone!" message appears

Starting URL: https://the-internet.herokuapp.com/dynamic_controls

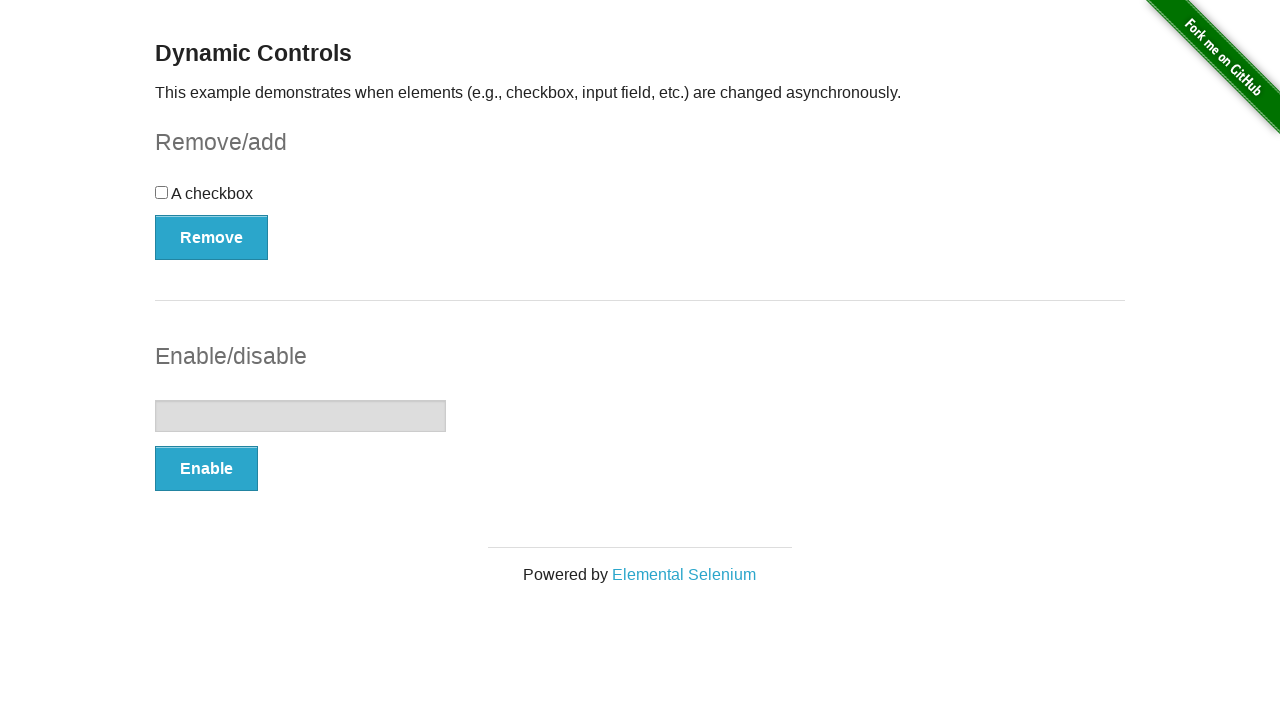

Waited for page to complete loading - fork me image visible
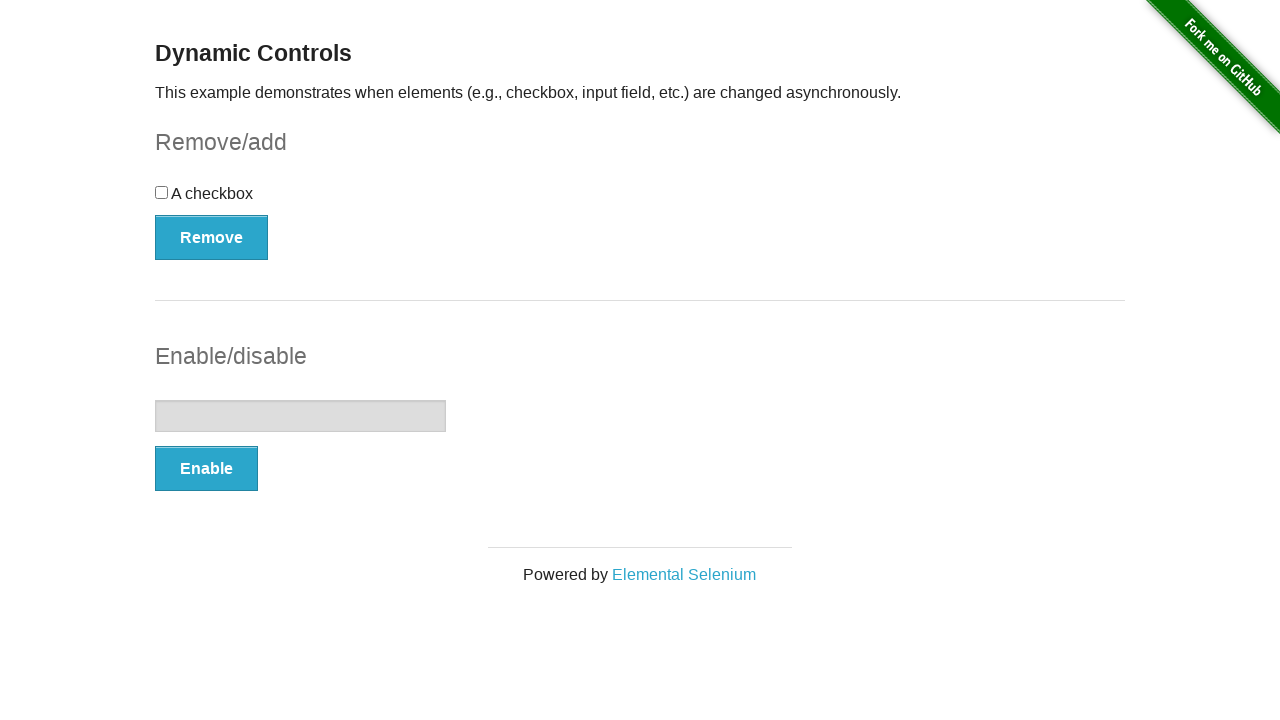

Clicked the Remove button at (212, 237) on xpath=//button[contains(text(),'Remove')]
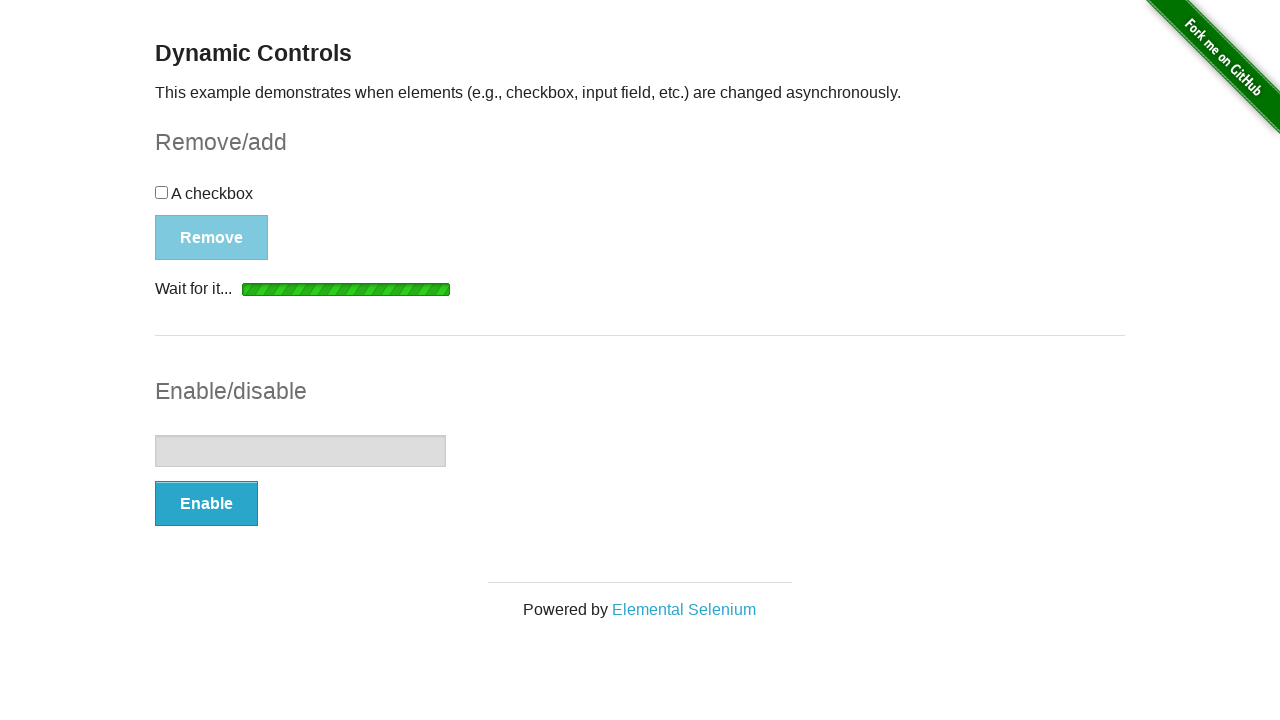

Verified checkbox has been removed and is hidden
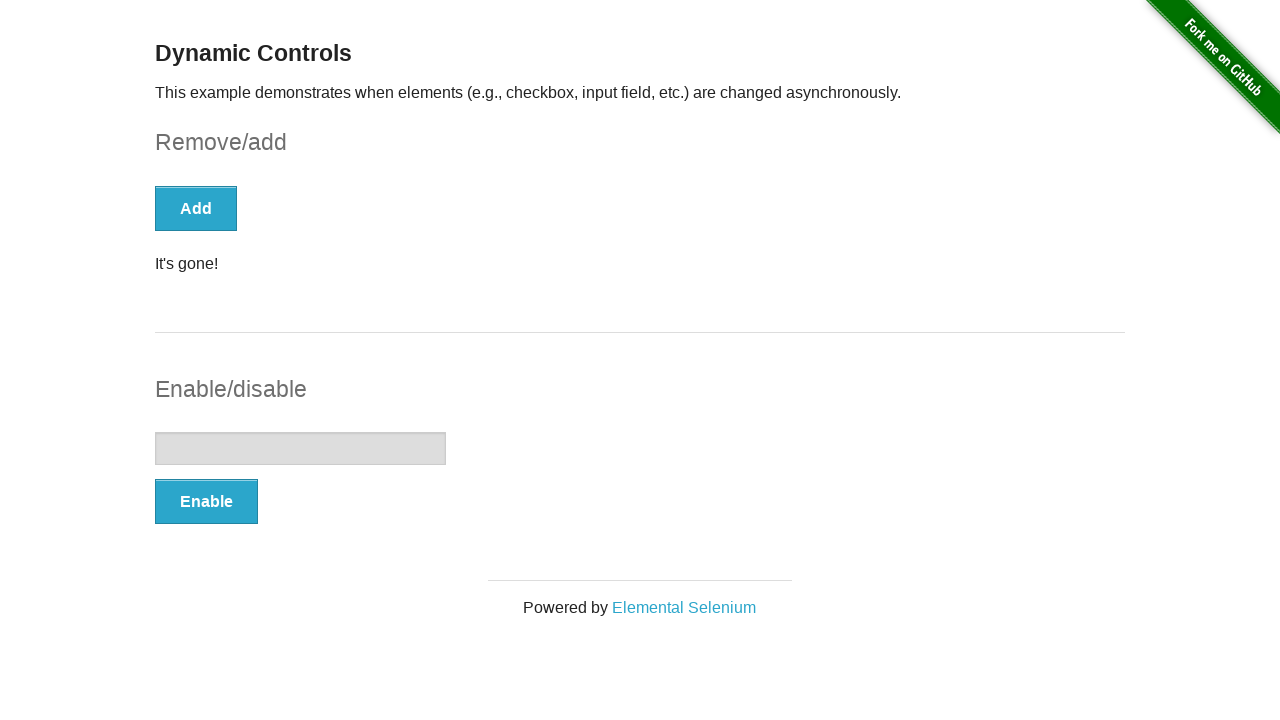

Verified 'gone!' message is displayed
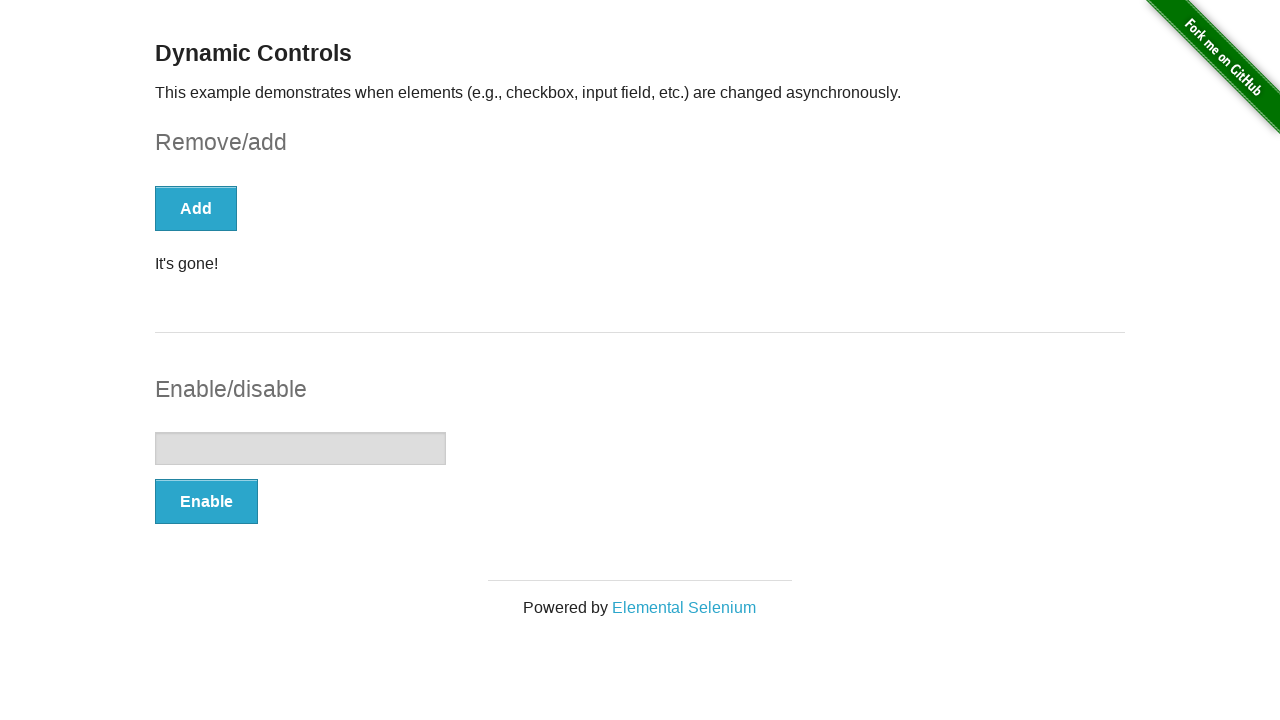

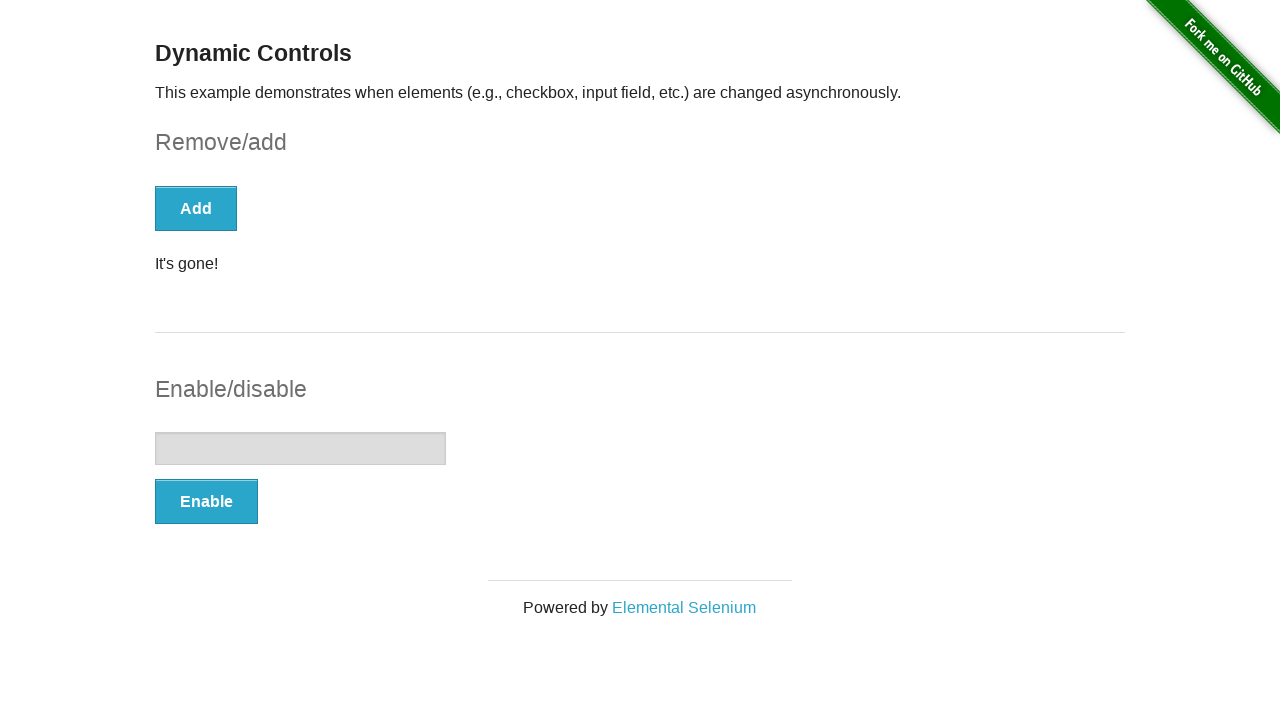